Navigates to the Selenium HQ website and verifies the page title starts with "Selenium"

Starting URL: http://www.seleniumhq.org/

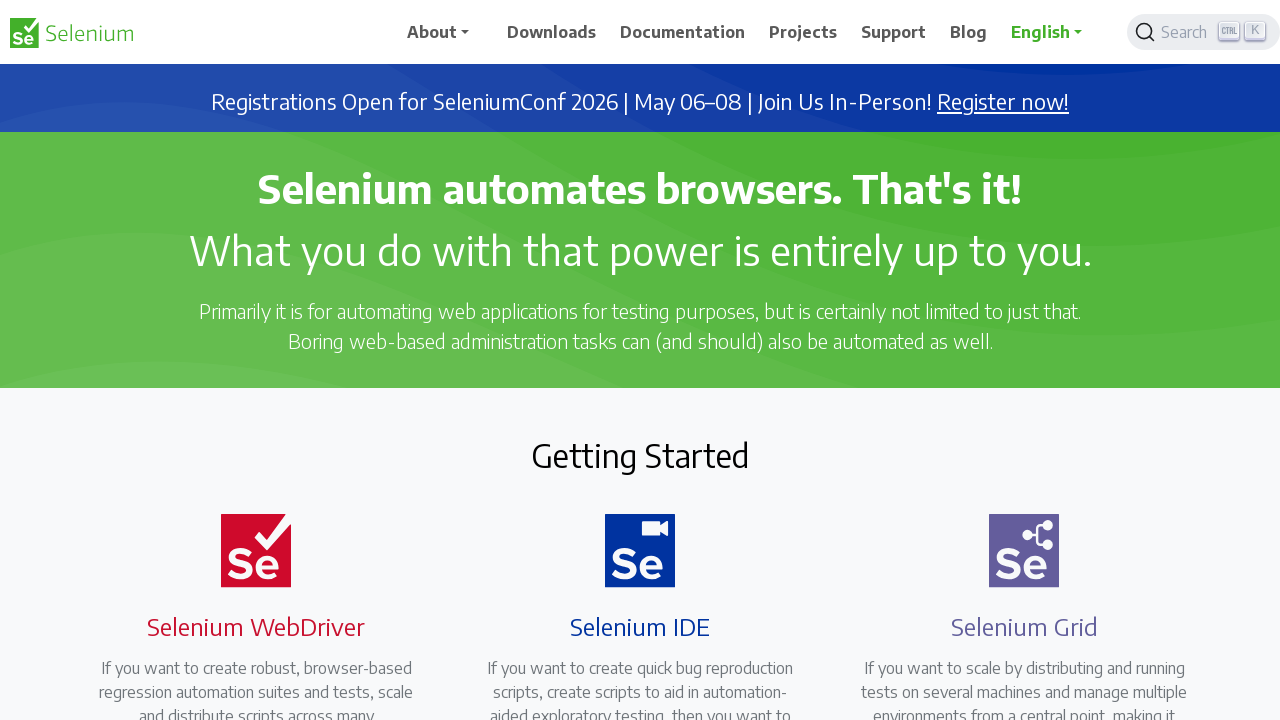

Navigated to Selenium HQ website
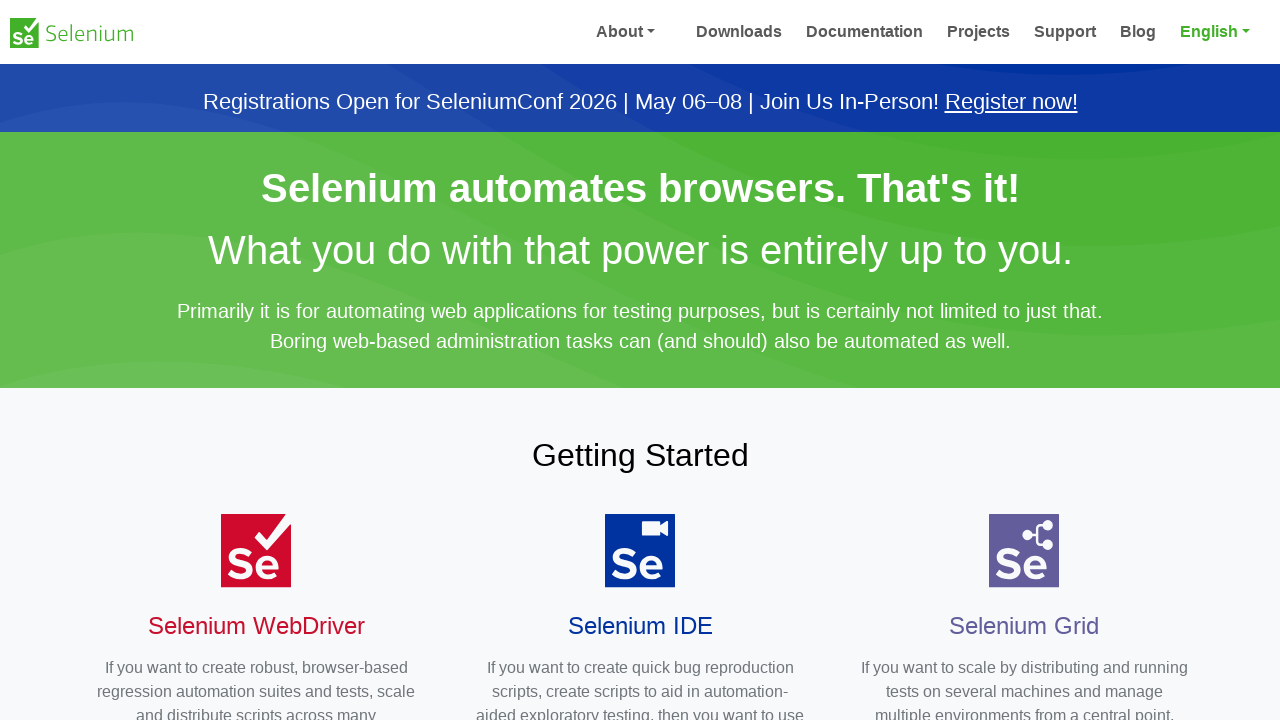

Verified page title starts with 'Selenium'
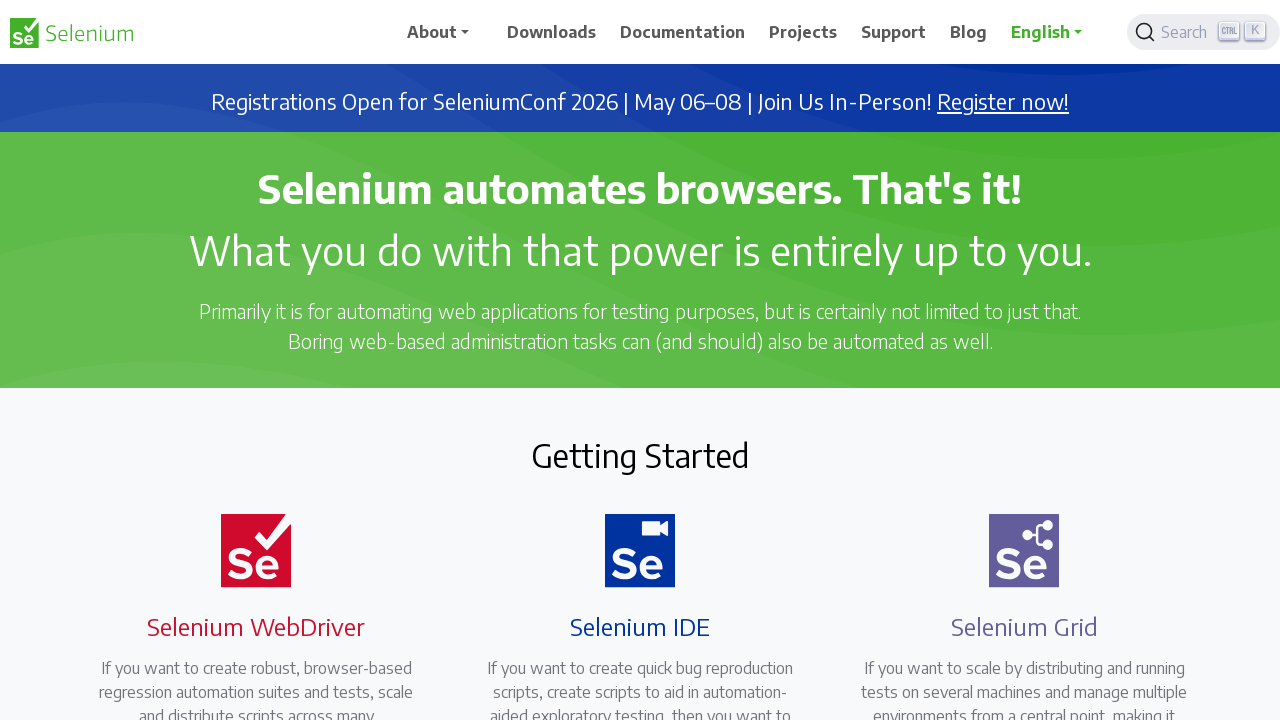

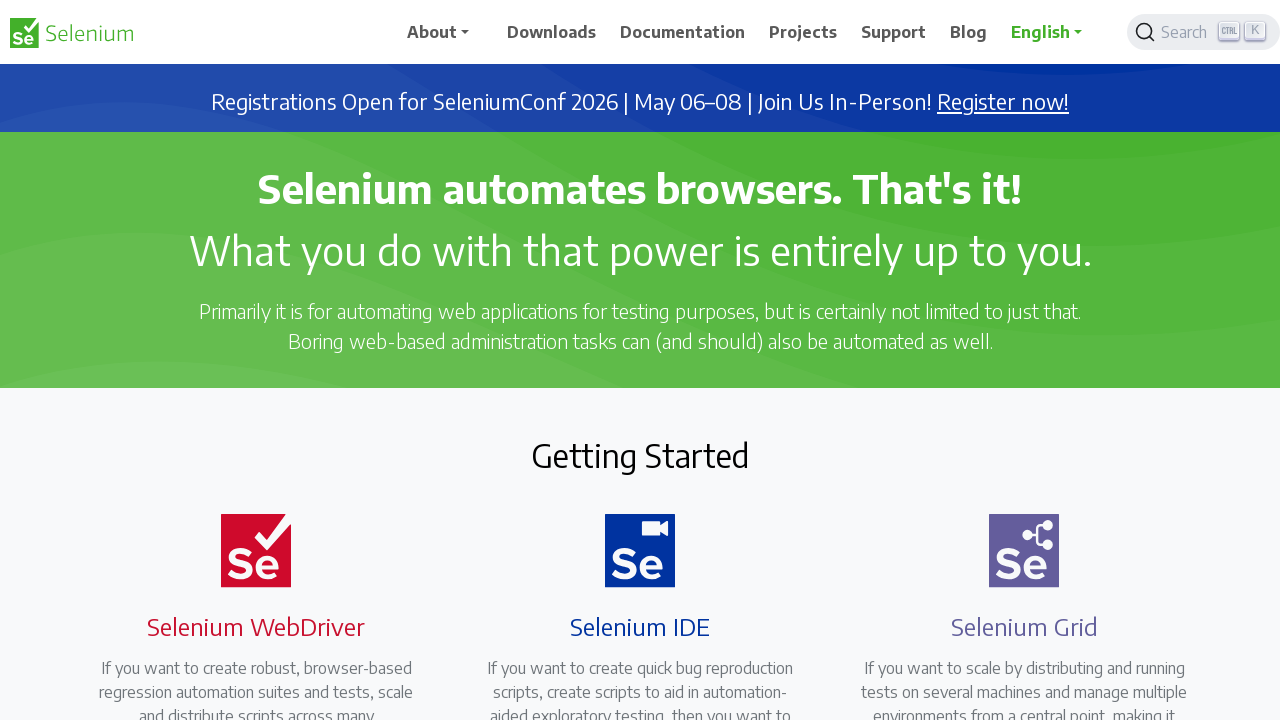